Tests a page that has a timed verification element - clicks a verify button and checks that a success message appears

Starting URL: http://suninjuly.github.io/wait1.html

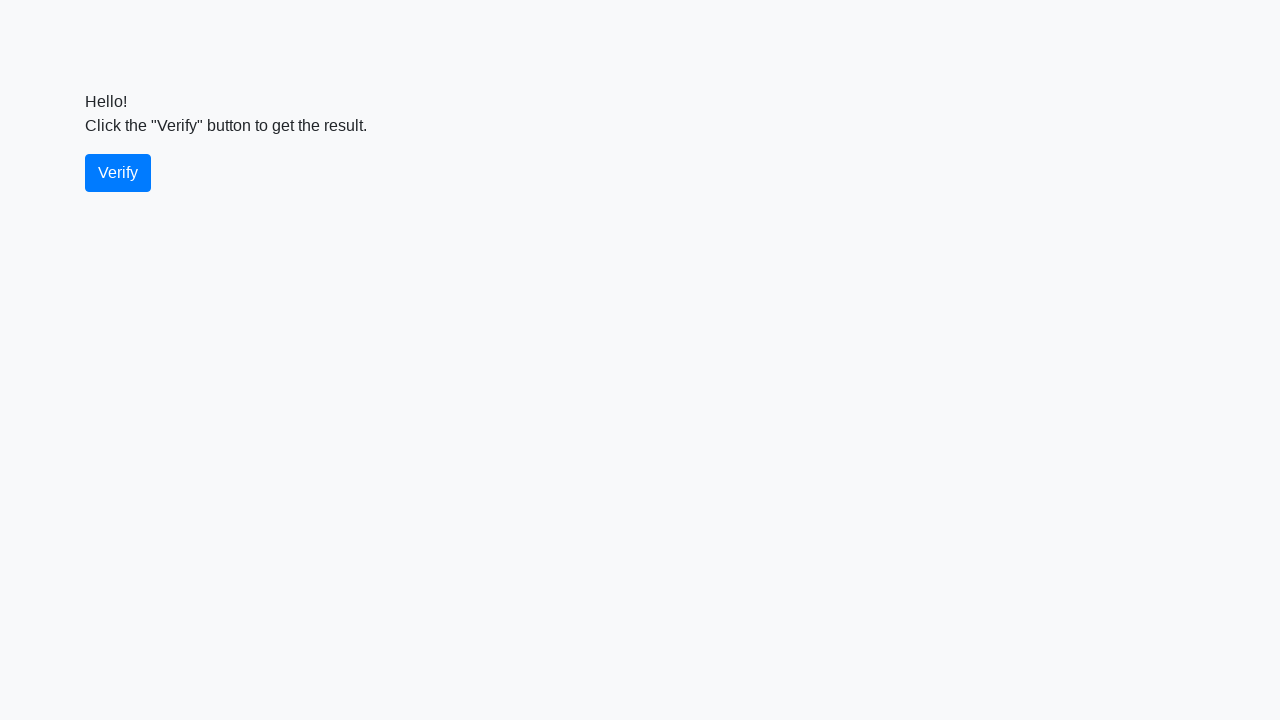

Waited for verify button to become visible
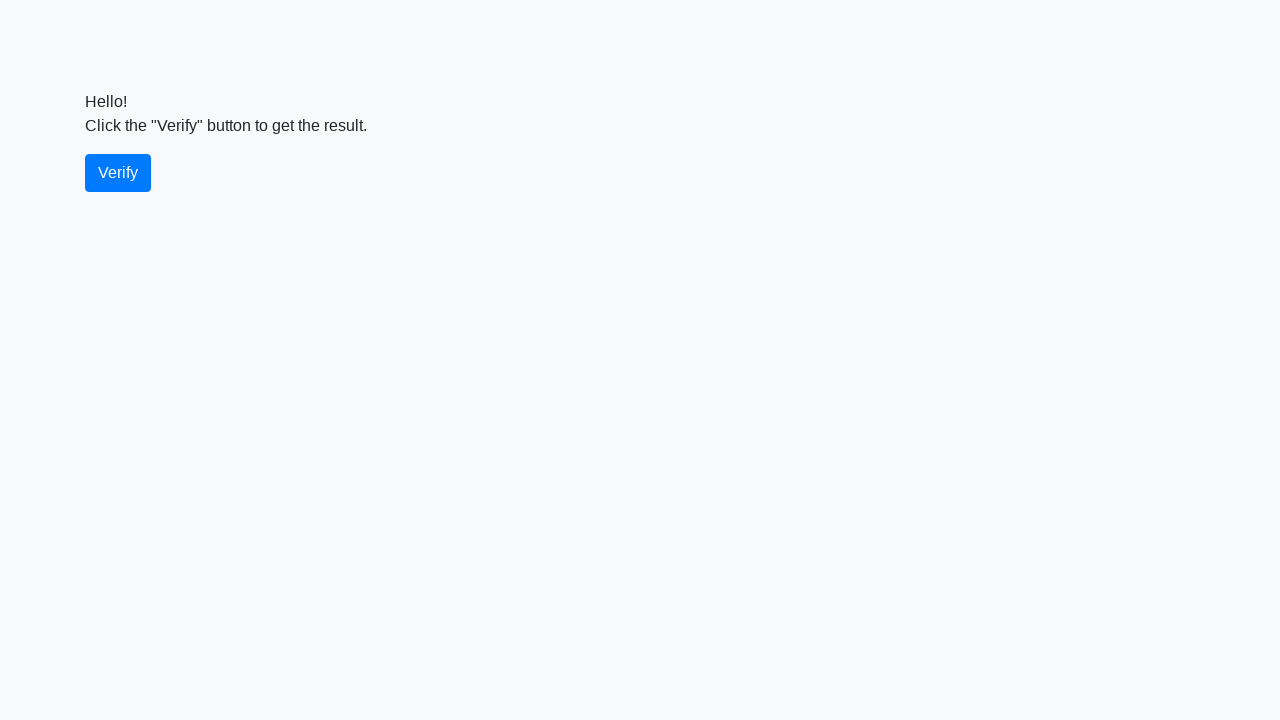

Clicked the verify button at (118, 173) on #verify
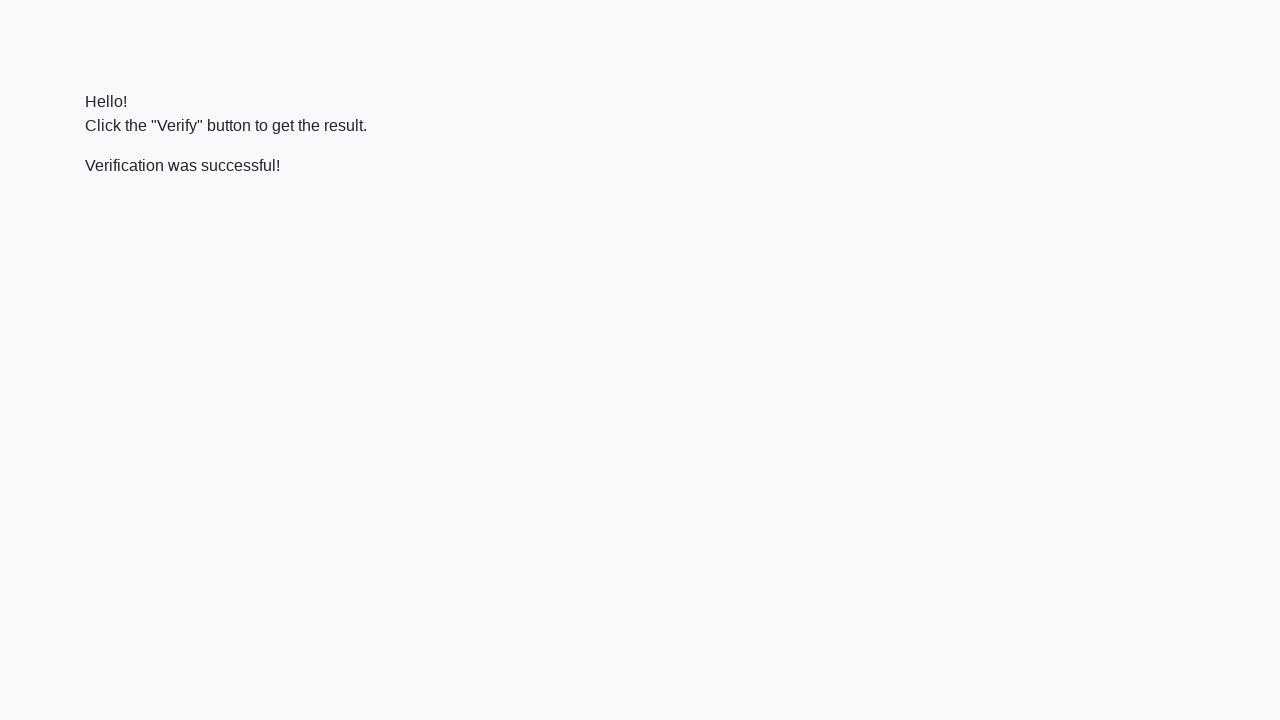

Waited for success message to appear
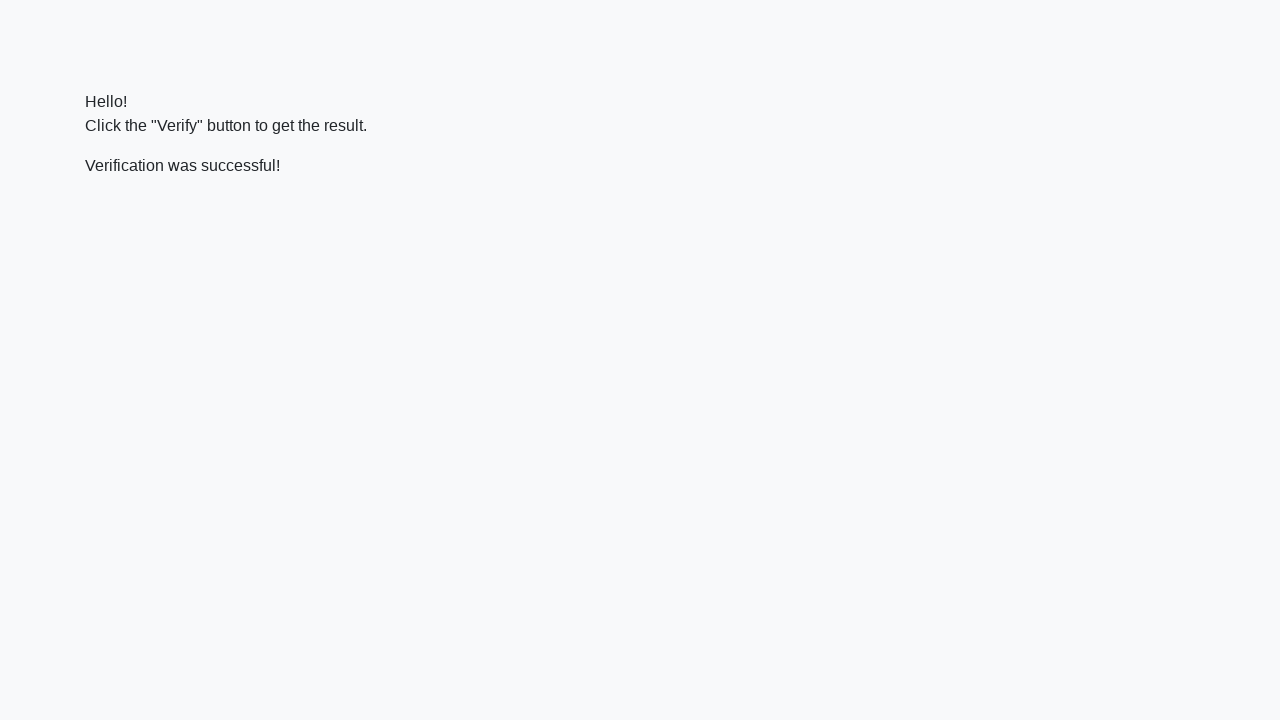

Retrieved success message text content
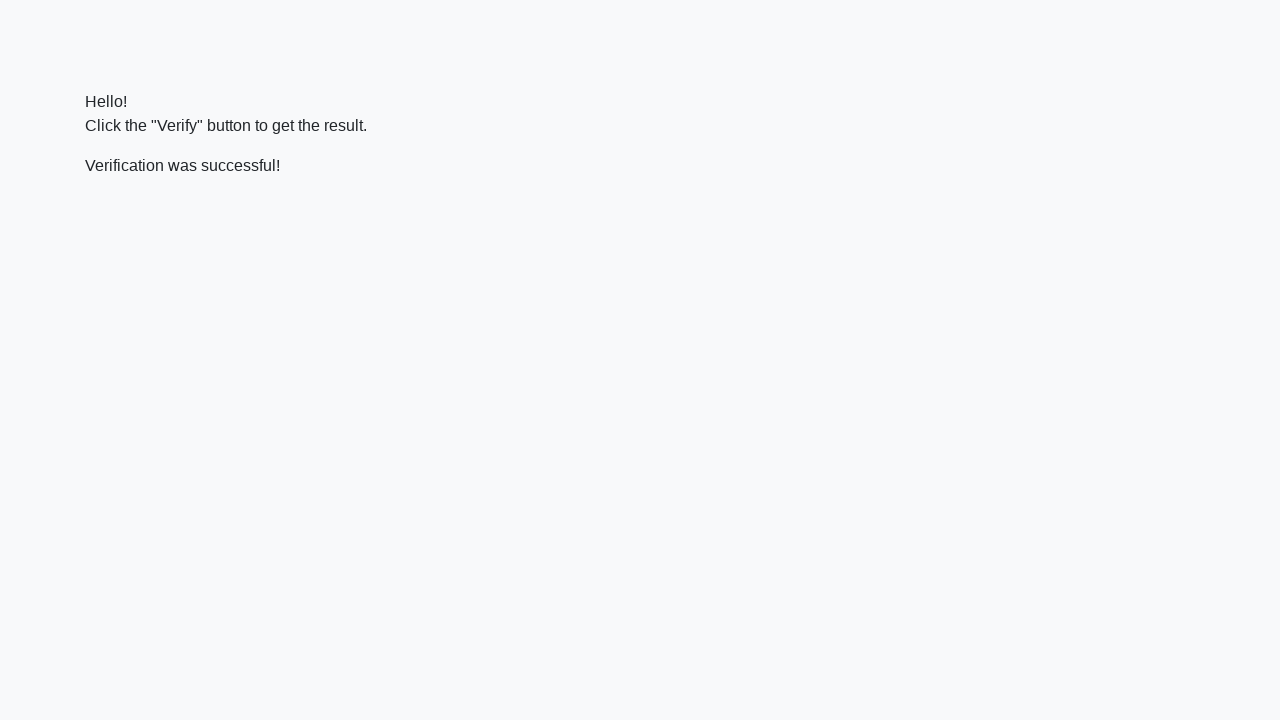

Verified that success message contains 'successful'
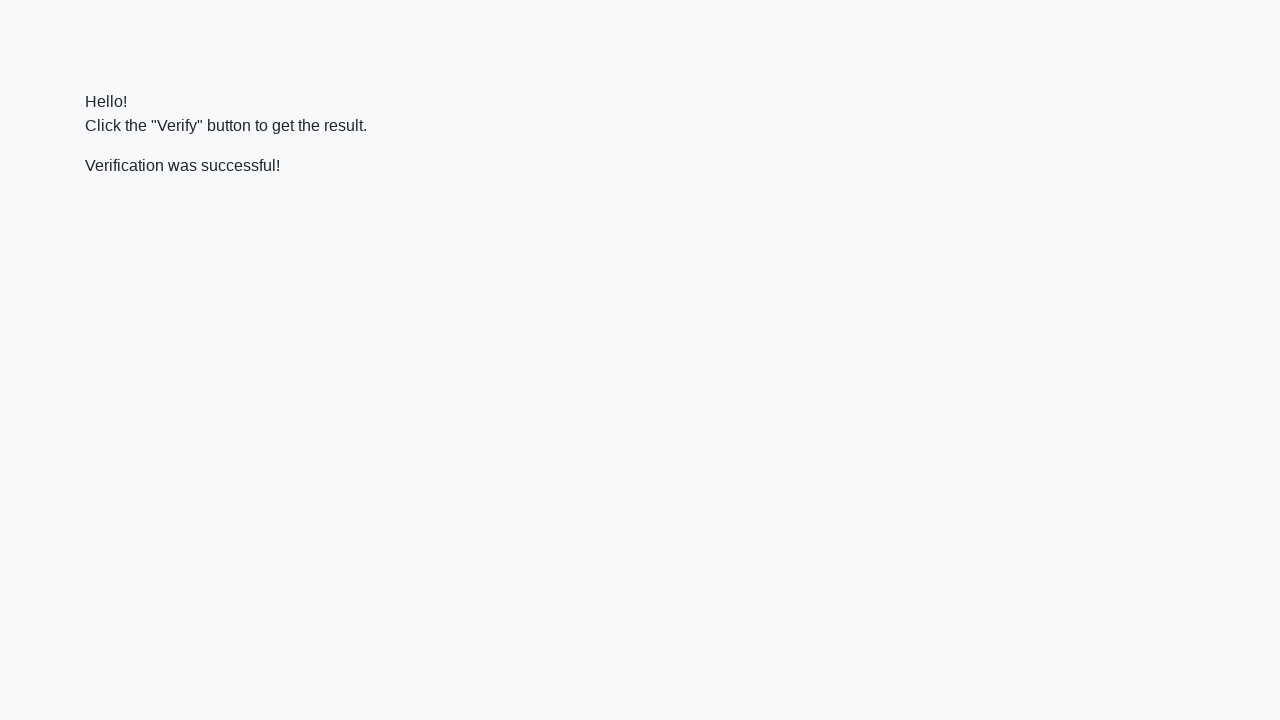

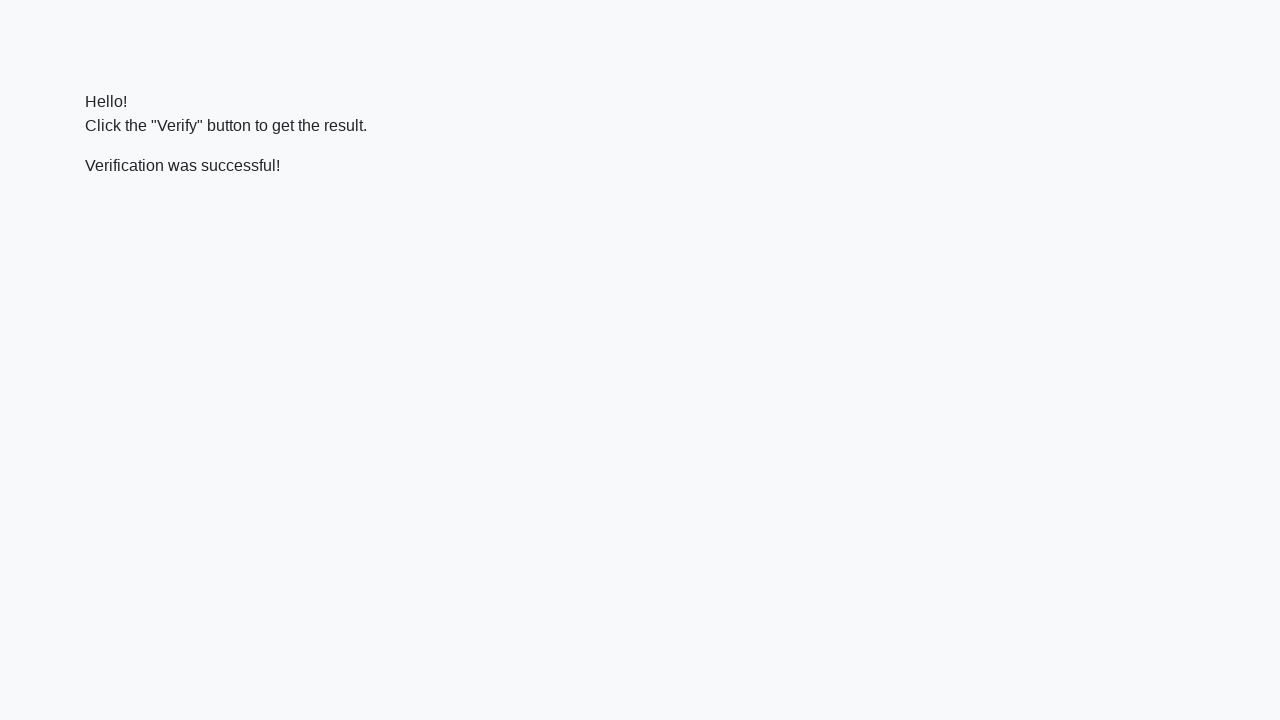